Tests different types of JavaScript alerts on a demo page including simple alerts, confirmation dialogs, and prompt alerts

Starting URL: http://demo.automationtesting.in/Alerts.html

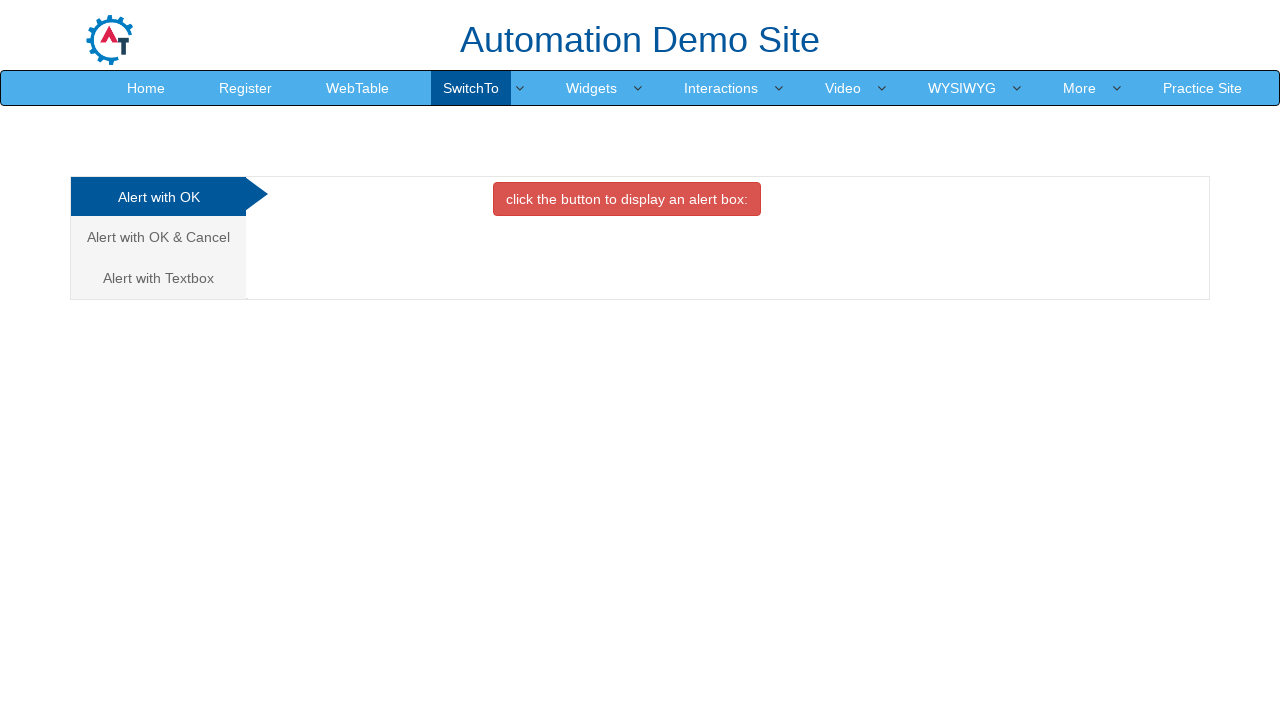

Clicked 'Alert with OK' link at (158, 197) on text=Alert with OK
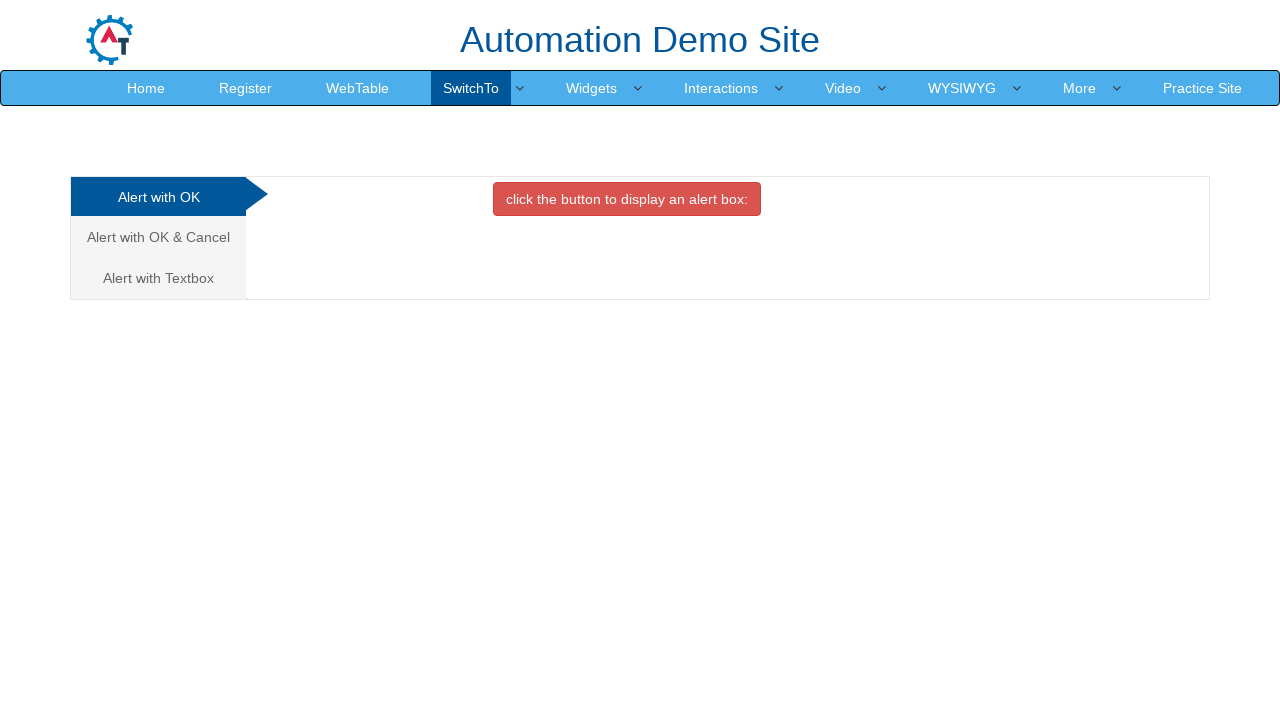

Clicked button to trigger simple alert at (627, 199) on xpath=//button[contains(text(),'alert box:')]
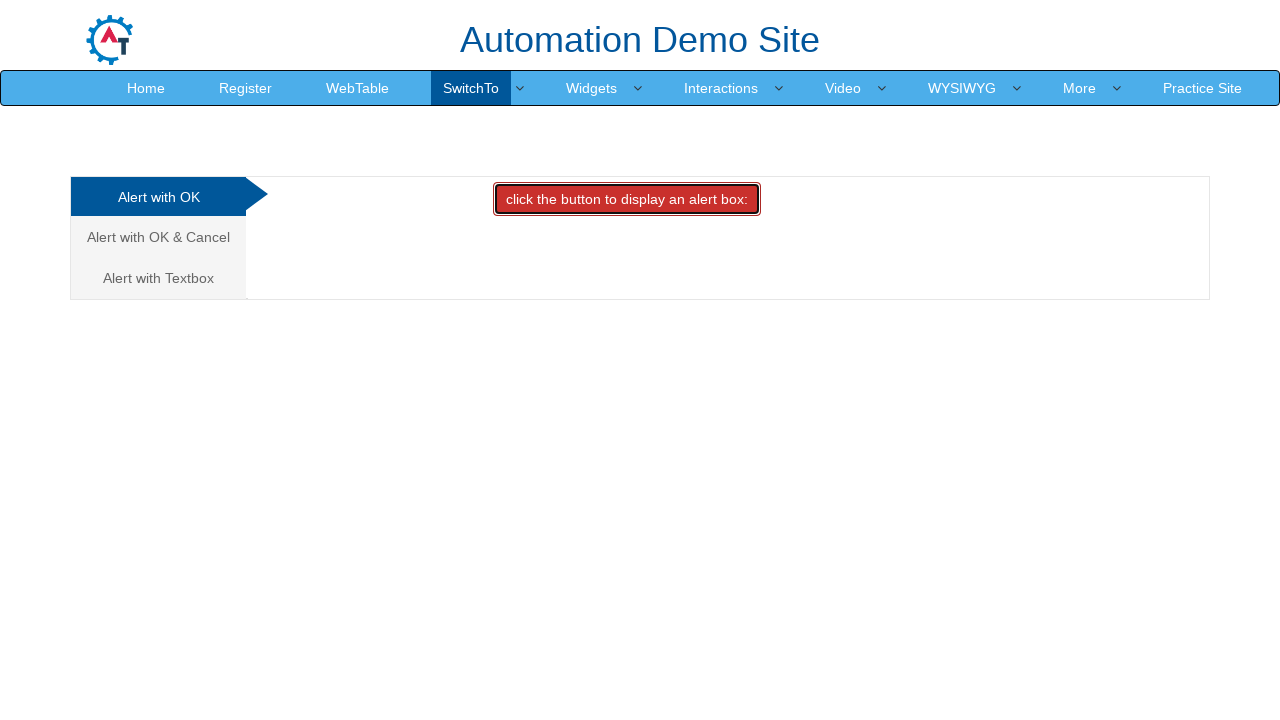

Set up dialog handler to accept alerts
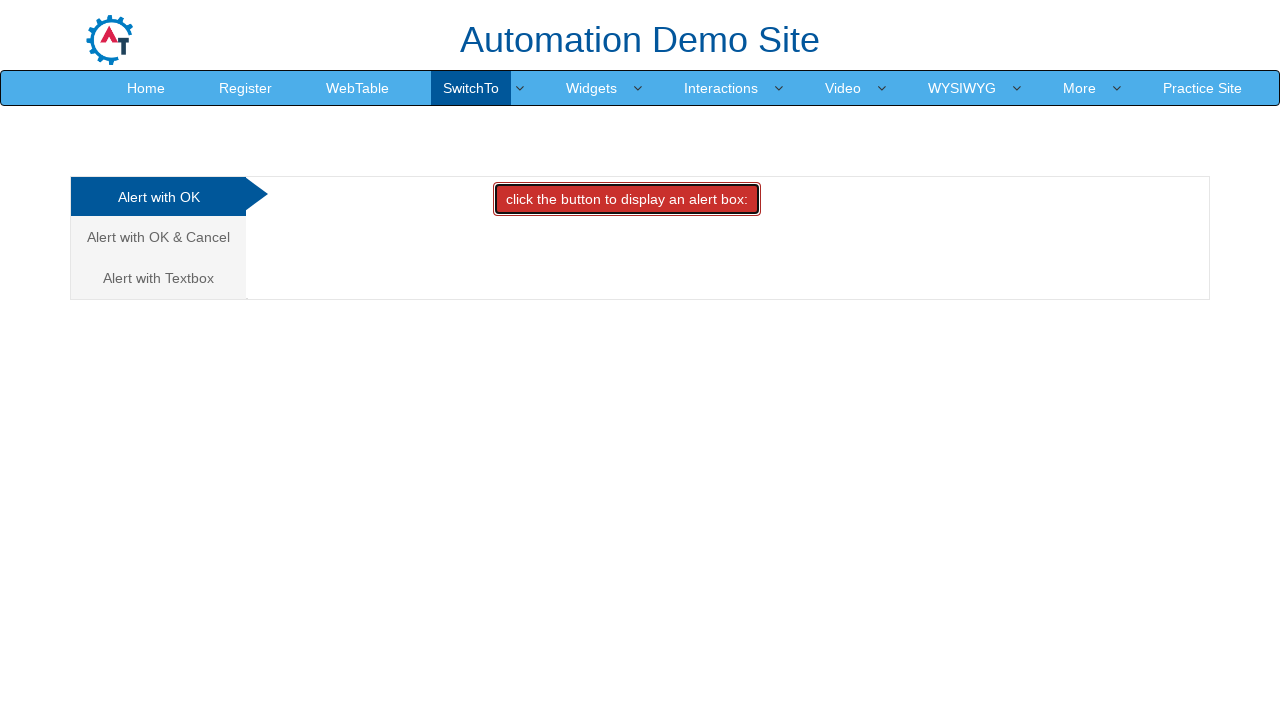

Waited for 3 seconds after simple alert
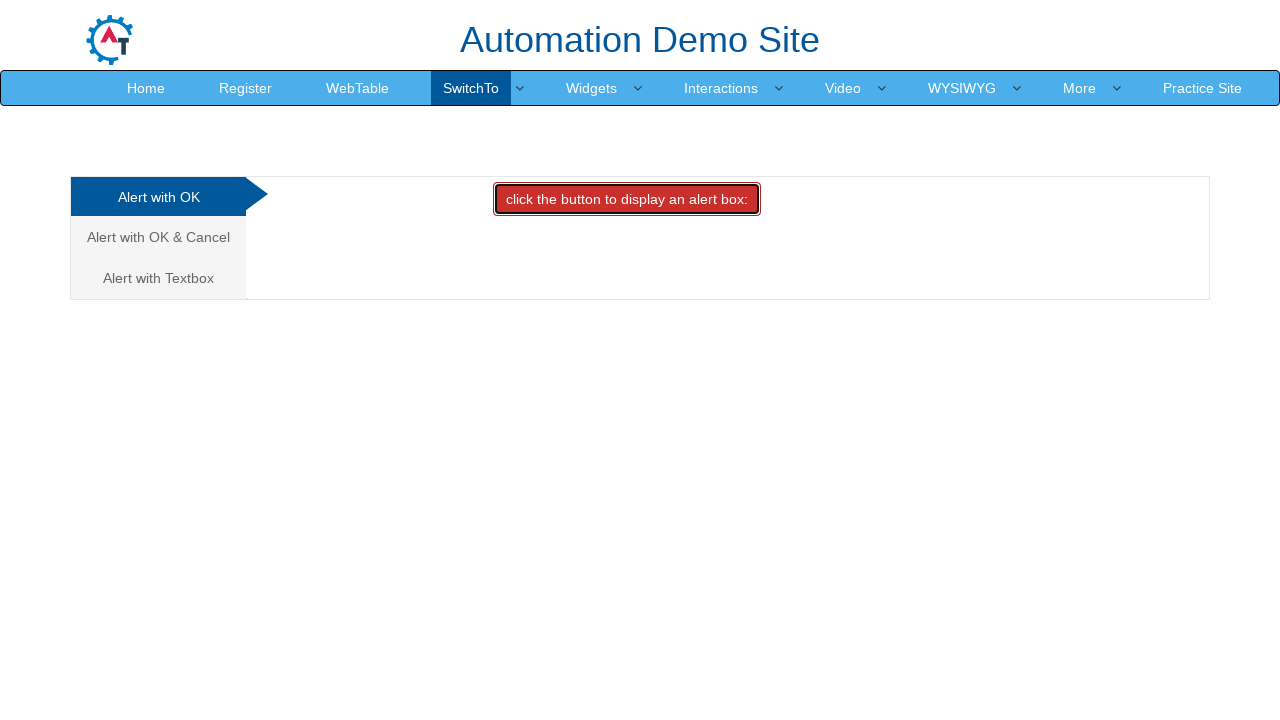

Clicked 'Alert with OK & Cancel' link at (158, 237) on xpath=//a[contains(text(),'Alert with OK & Cancel')]
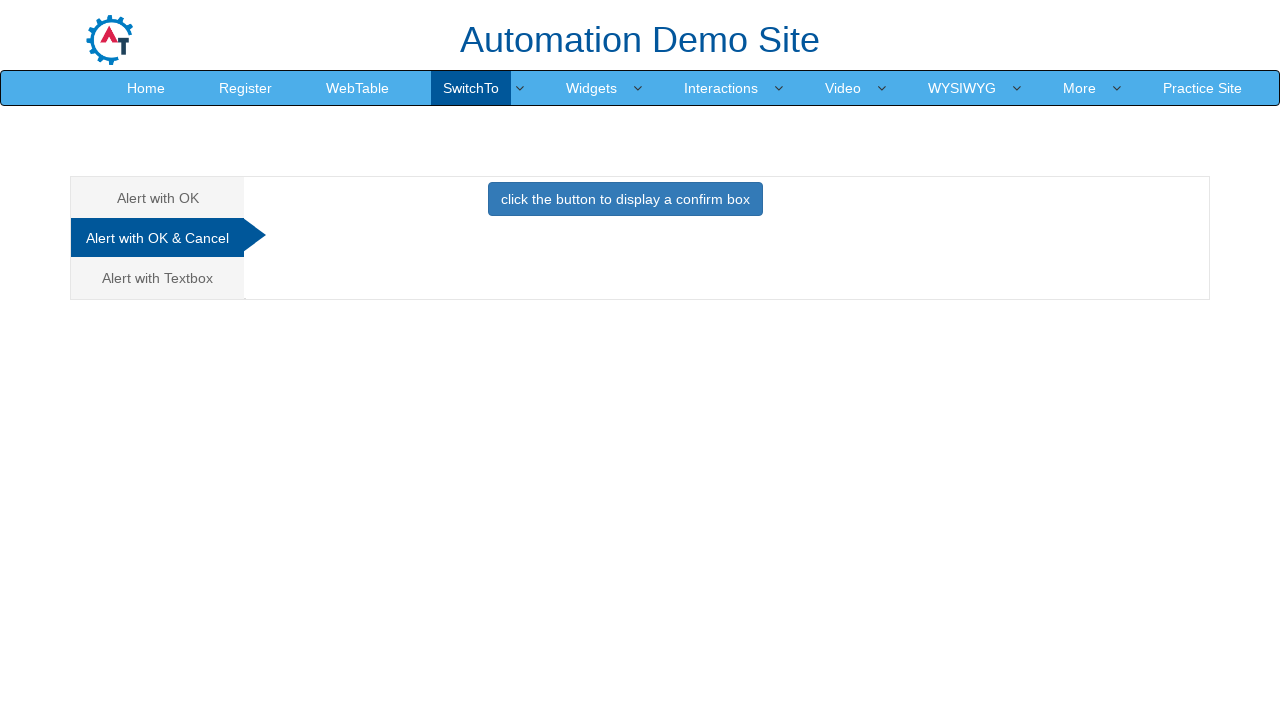

Clicked CancelTab button to trigger confirmation dialog at (625, 204) on #CancelTab
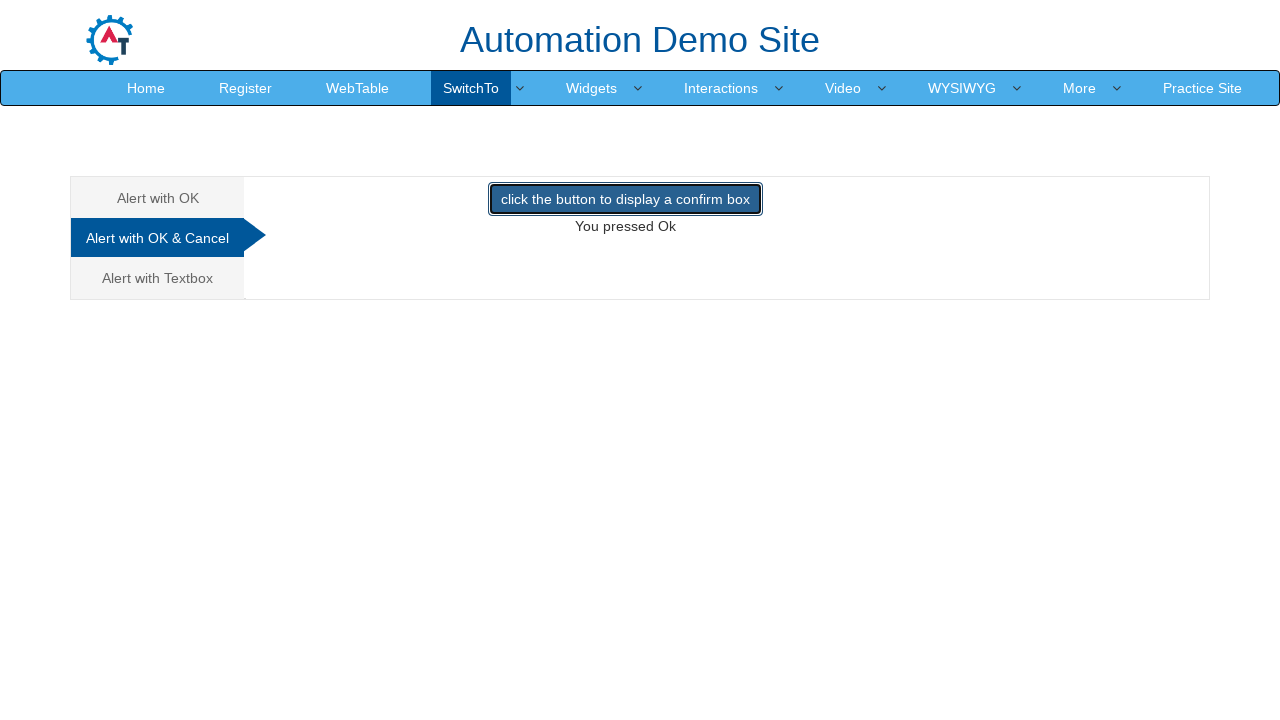

Waited for 3 seconds after confirmation dialog
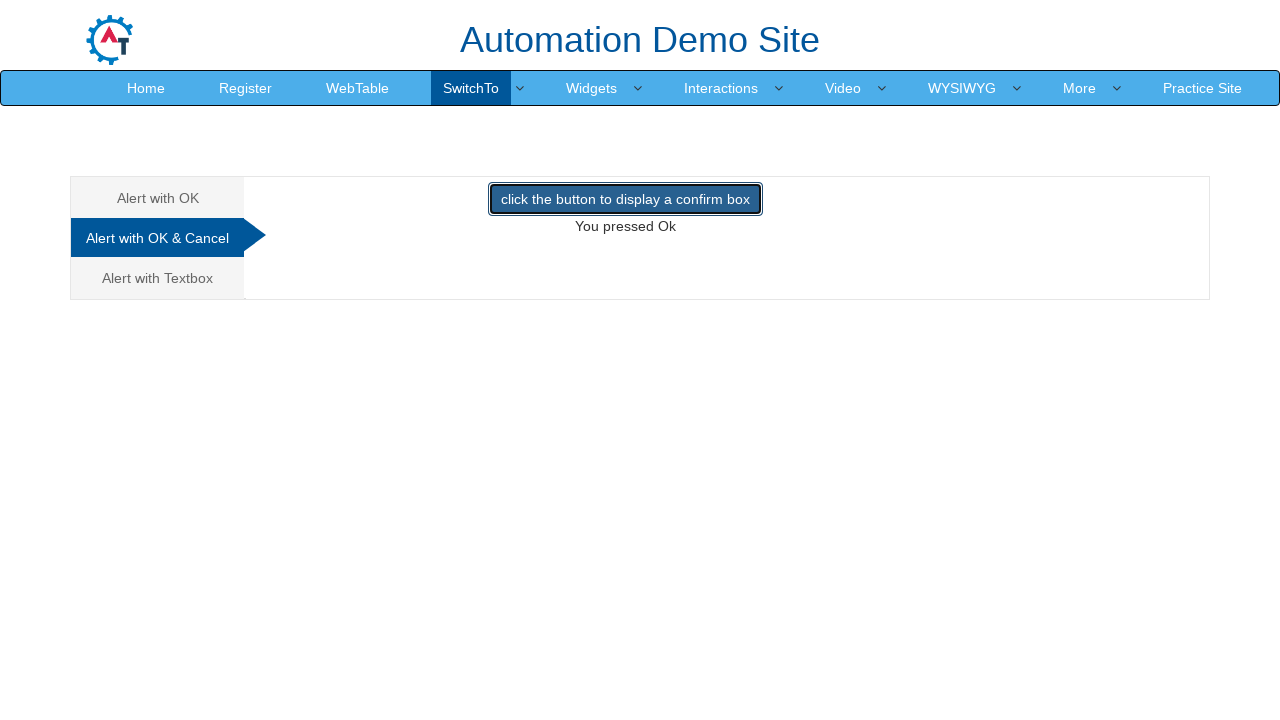

Clicked 'Alert with Textbox' link at (158, 278) on text=Alert with Textbox
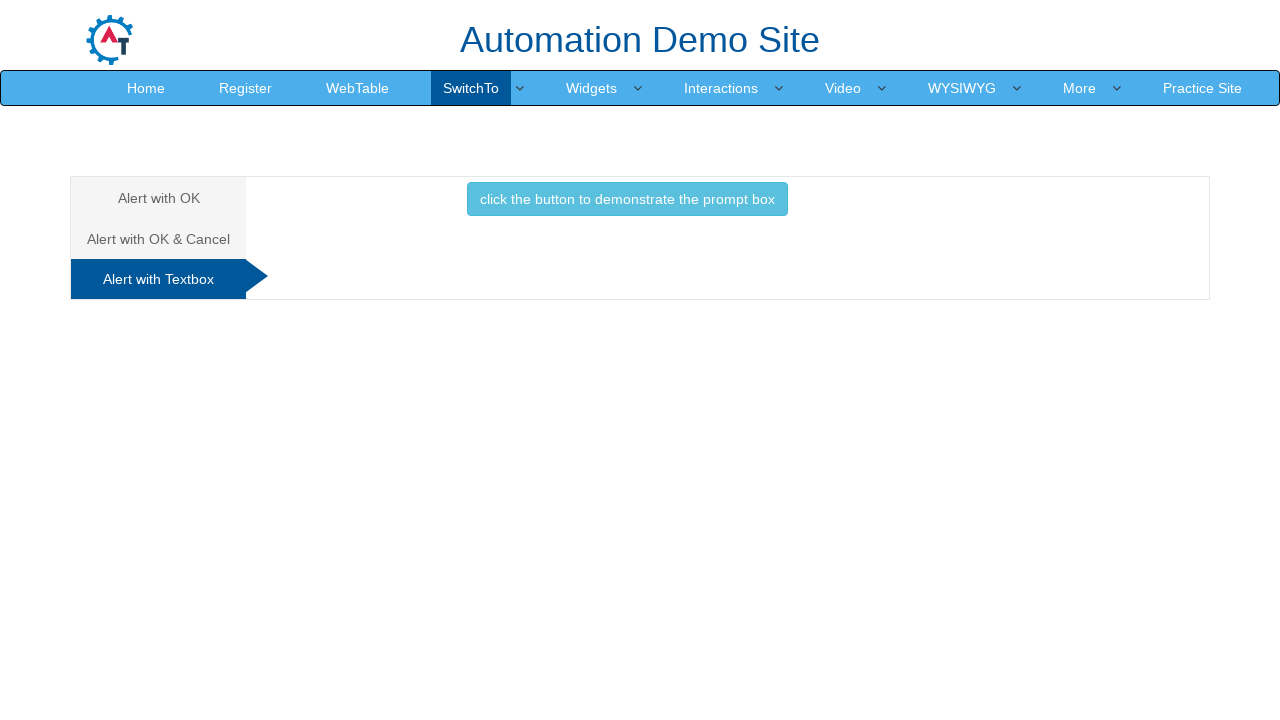

Clicked button to trigger prompt alert at (627, 199) on xpath=//button[contains(text(),'click the button to demonstrate the prompt box')
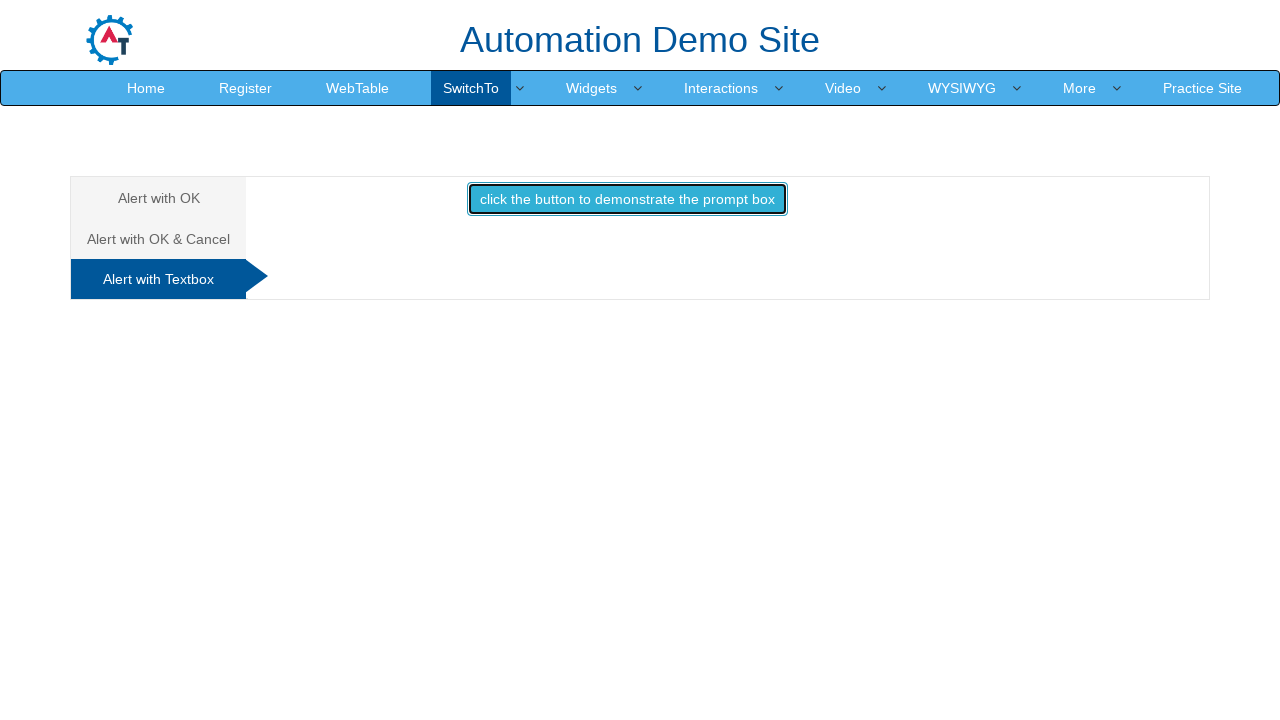

Waited for 3 seconds after prompt alert
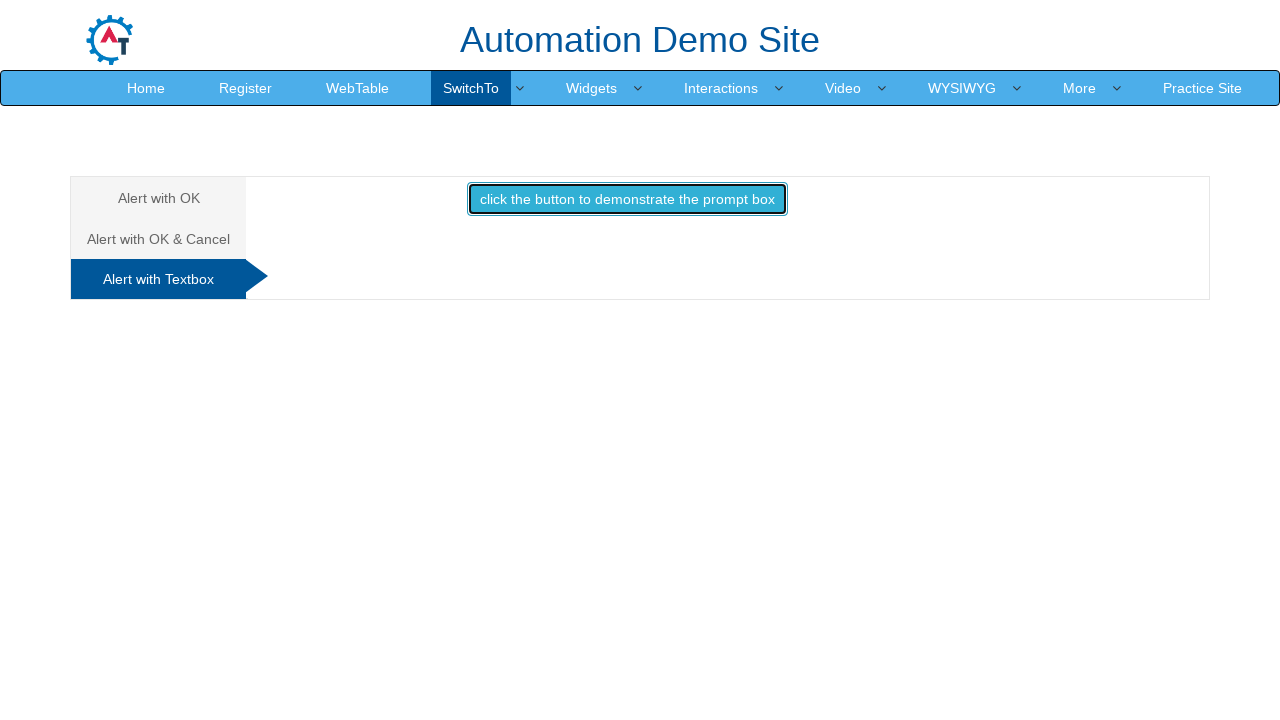

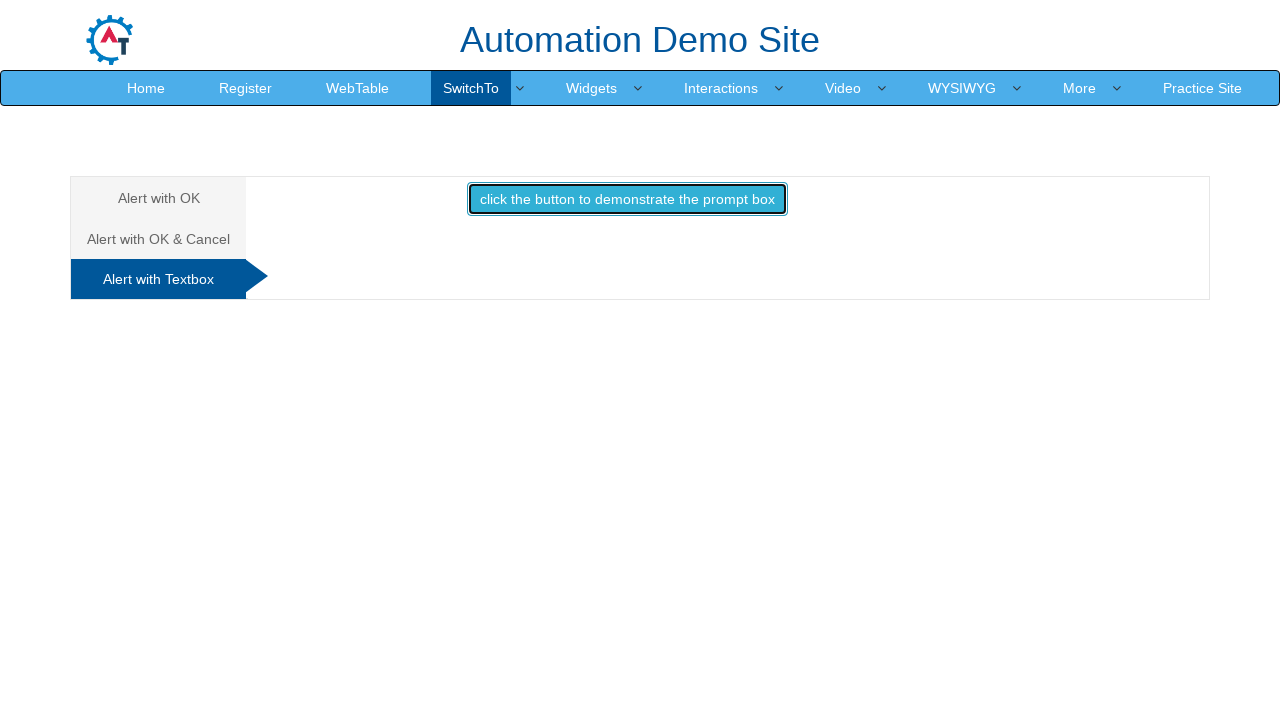